Tests mouse release action after click-and-hold and move to target element

Starting URL: https://crossbrowsertesting.github.io/drag-and-drop

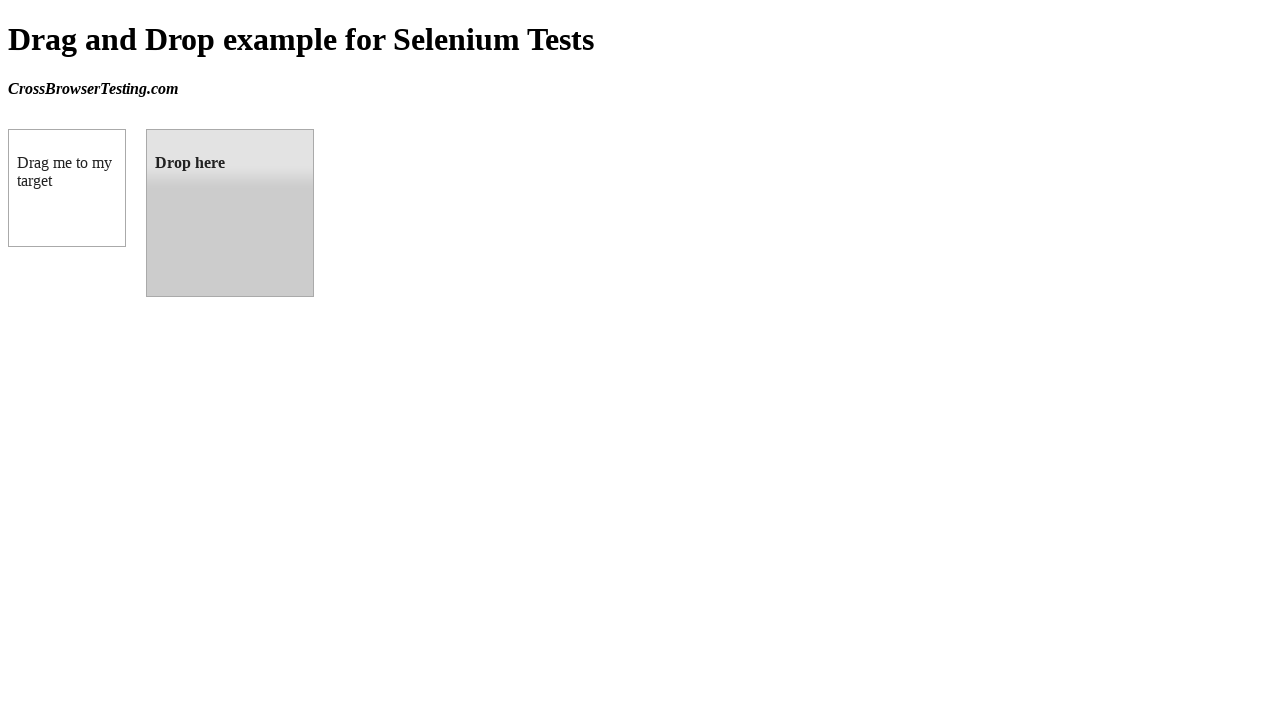

Located source element (draggable box A)
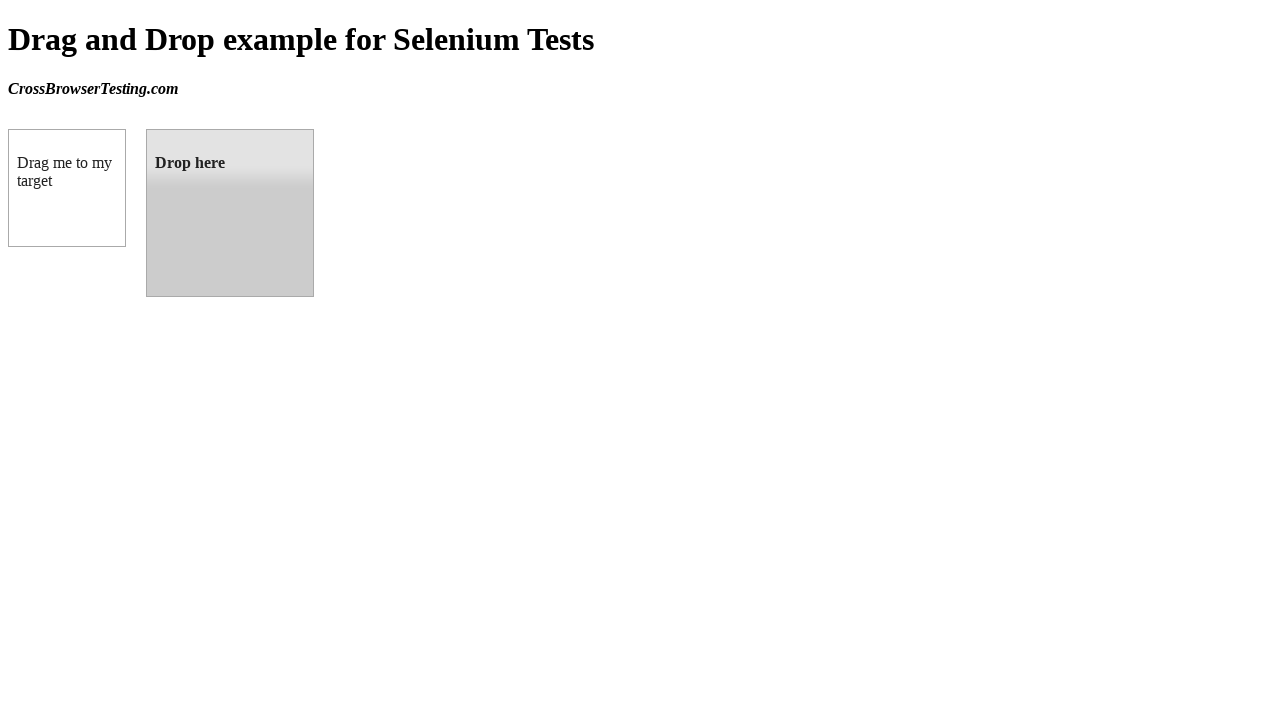

Located target element (droppable box B)
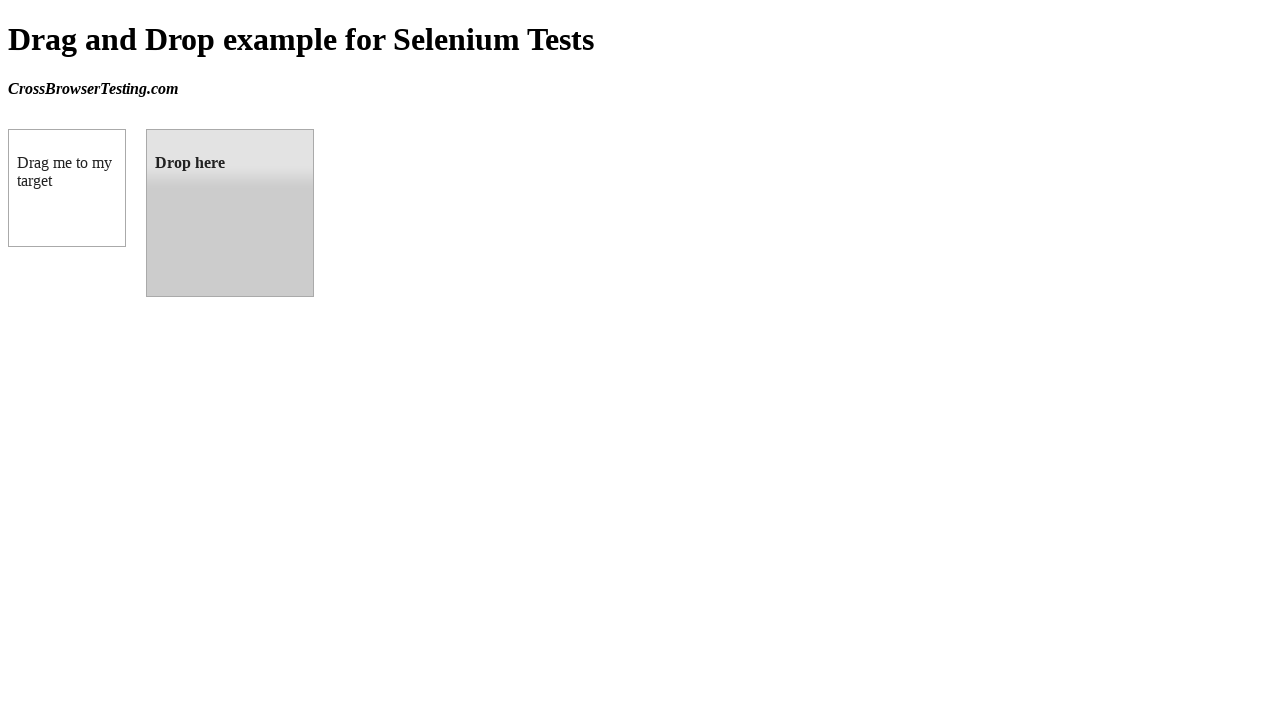

Retrieved bounding box of source element
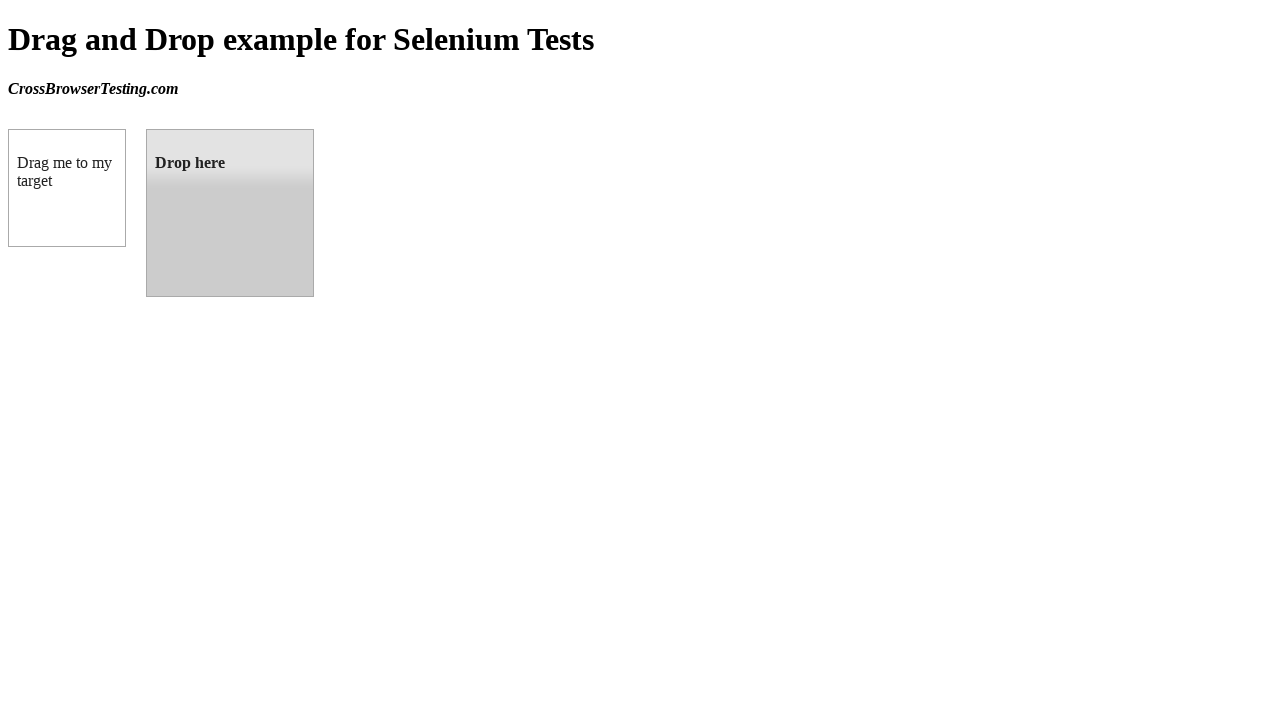

Retrieved bounding box of target element
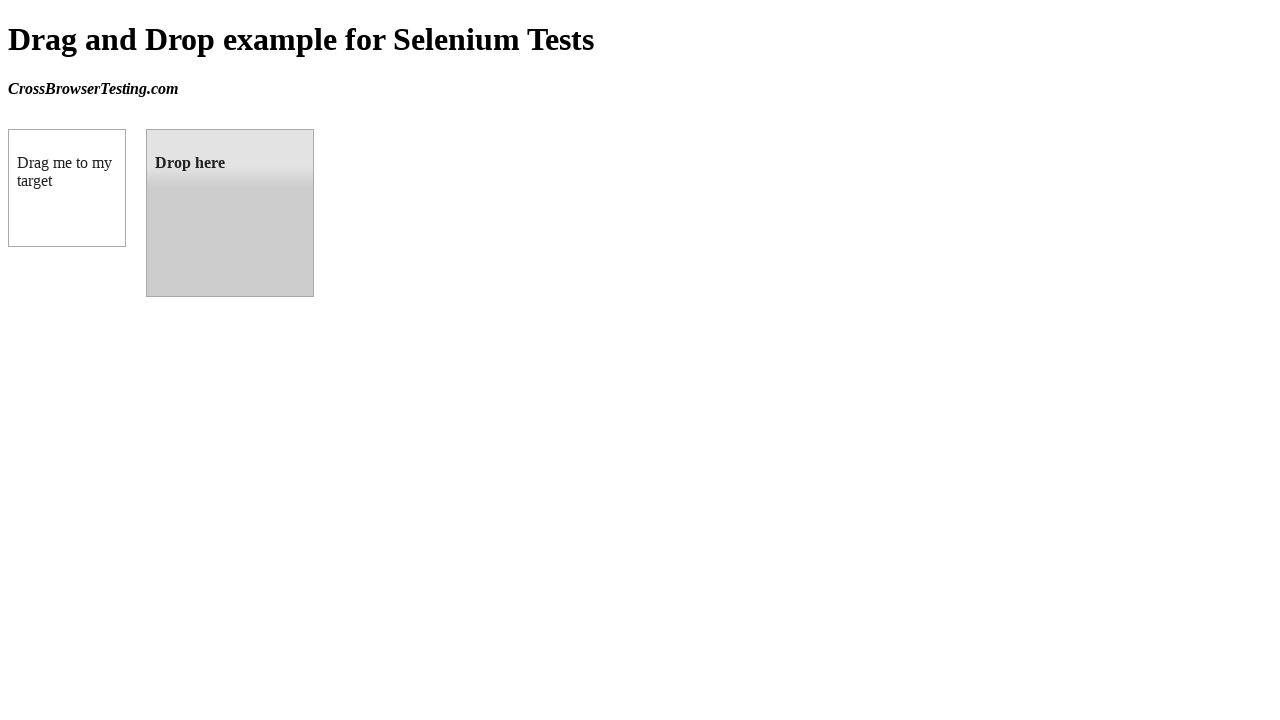

Moved mouse to center of source element at (67, 188)
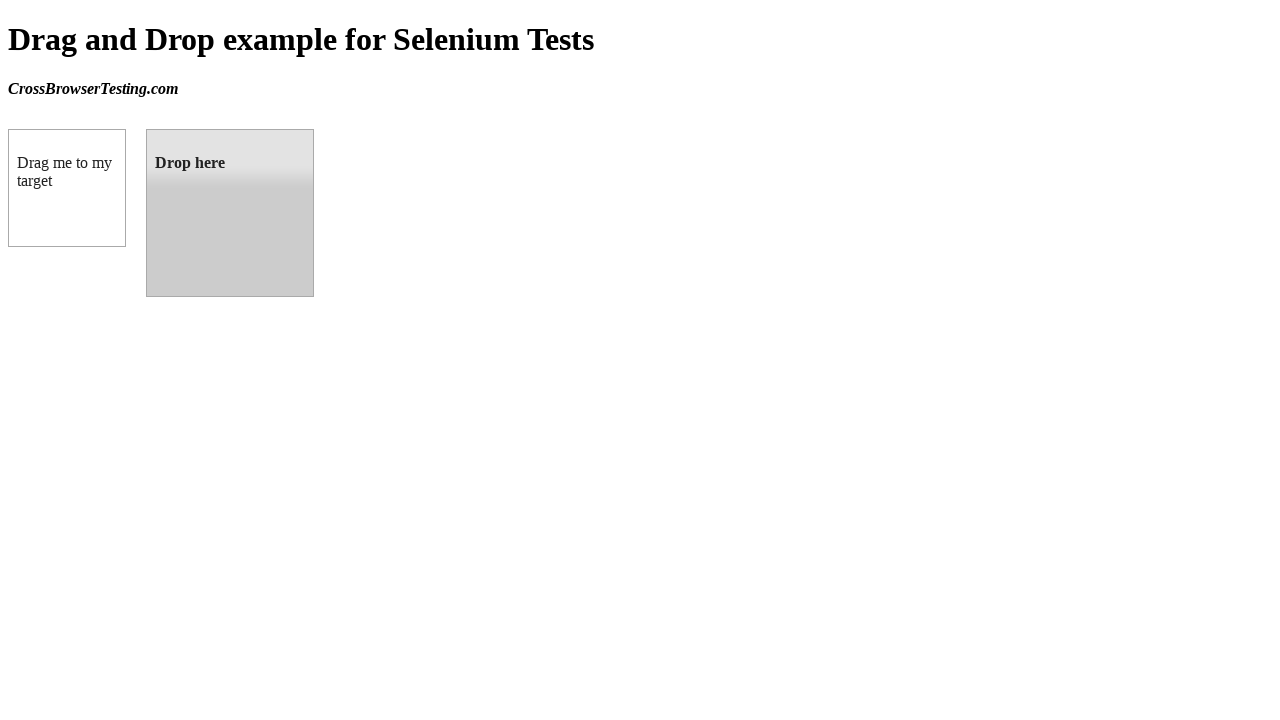

Pressed and held mouse button down on source element at (67, 188)
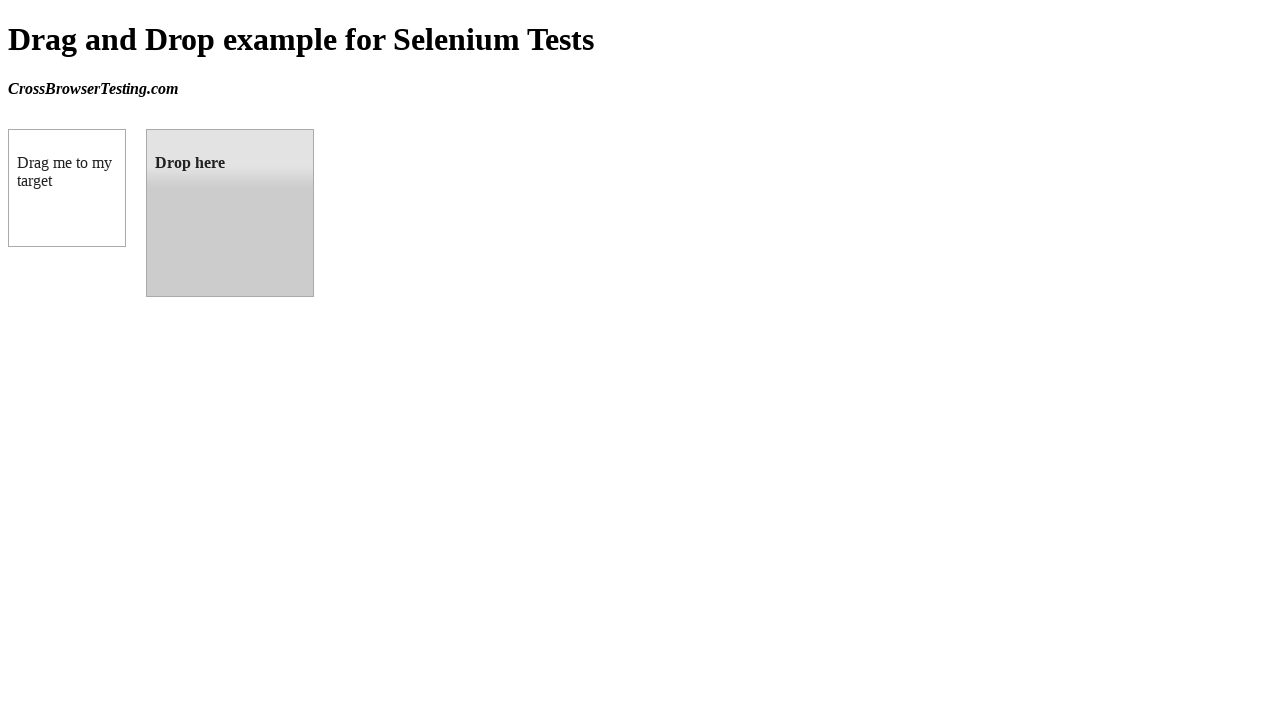

Moved mouse to center of target element while holding button at (230, 213)
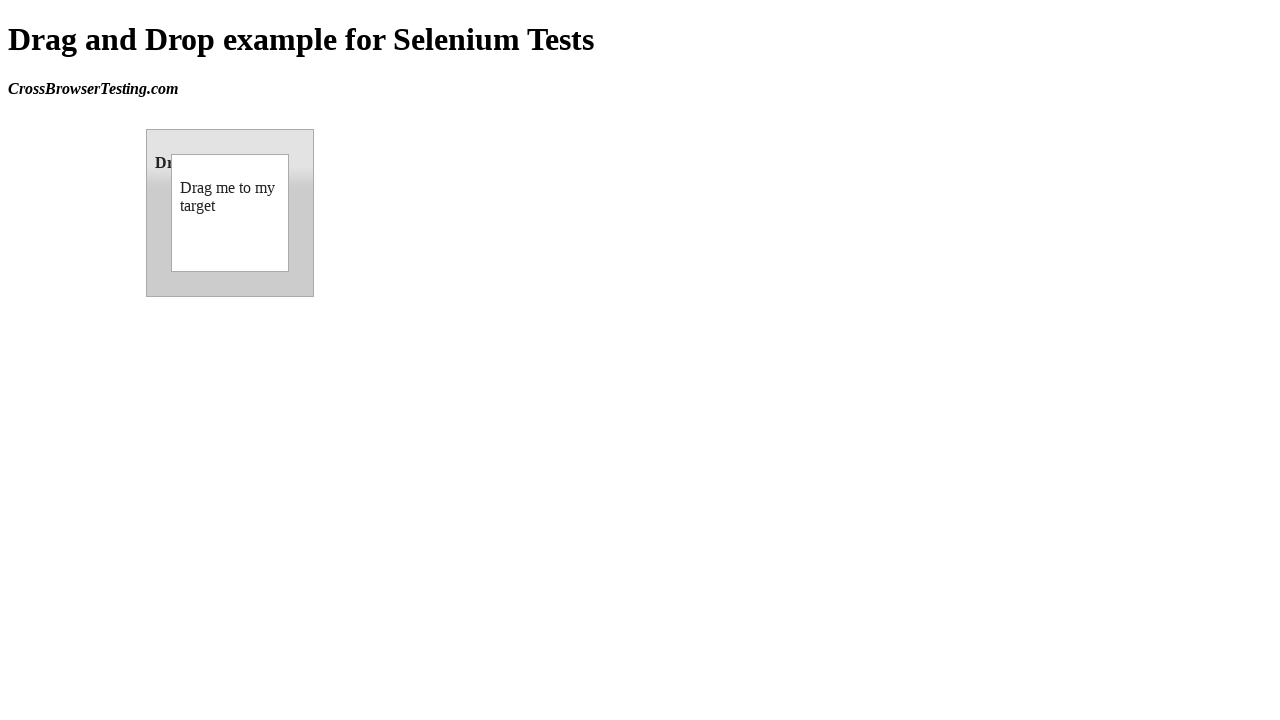

Released mouse button to complete drag-and-drop at (230, 213)
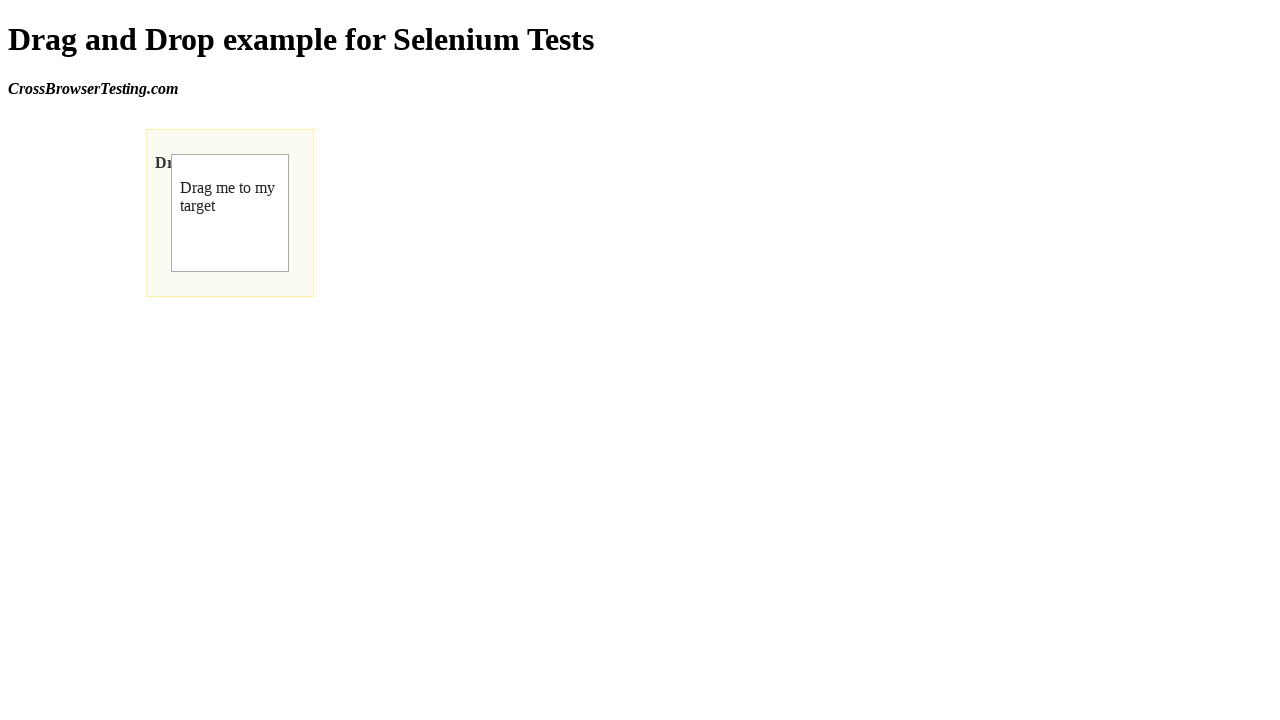

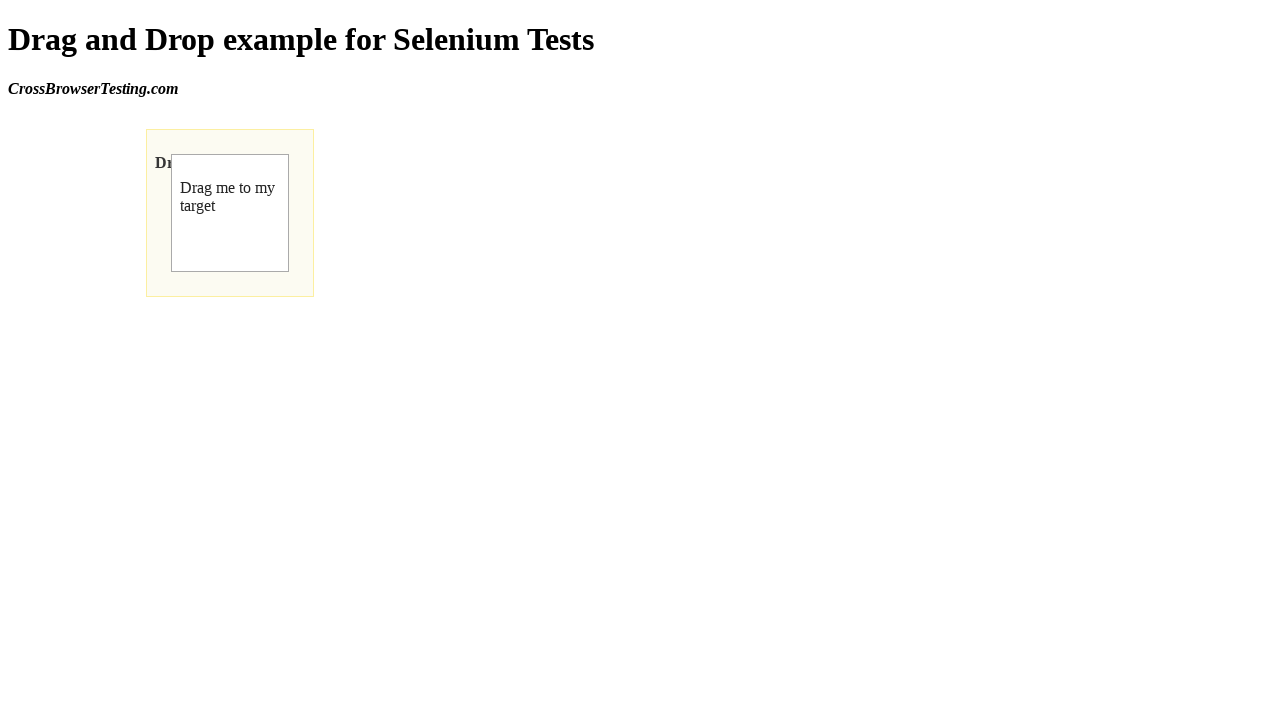